Tests double-click functionality on a button to trigger text display

Starting URL: https://automationfc.github.io/basic-form/index.html

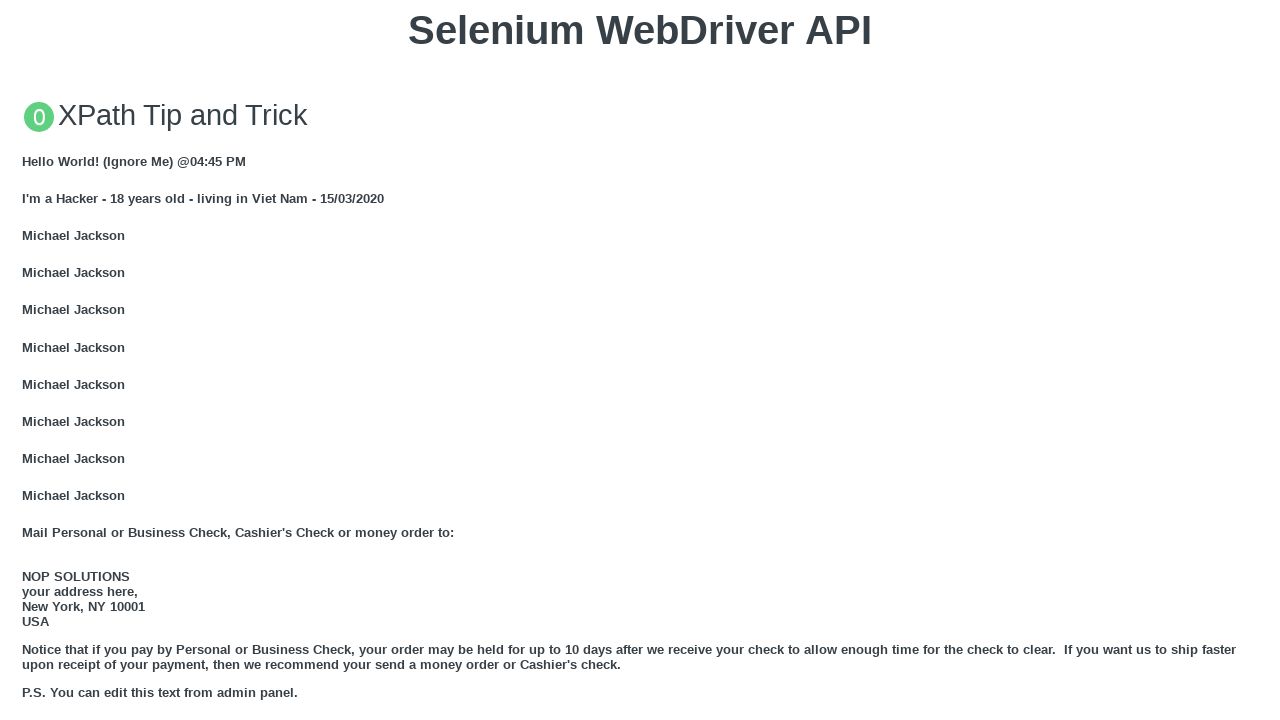

Navigated to basic form page
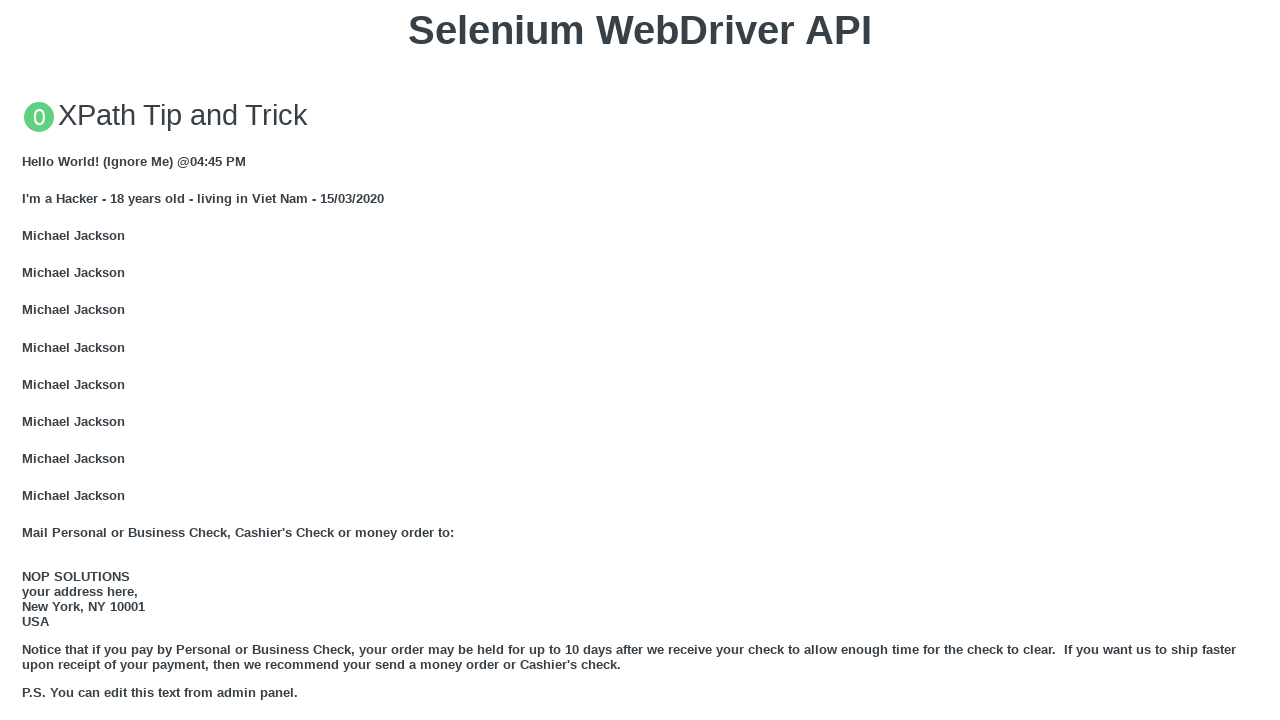

Double-clicked the 'Double click me' button at (640, 361) on xpath=//button[text()='Double click me']
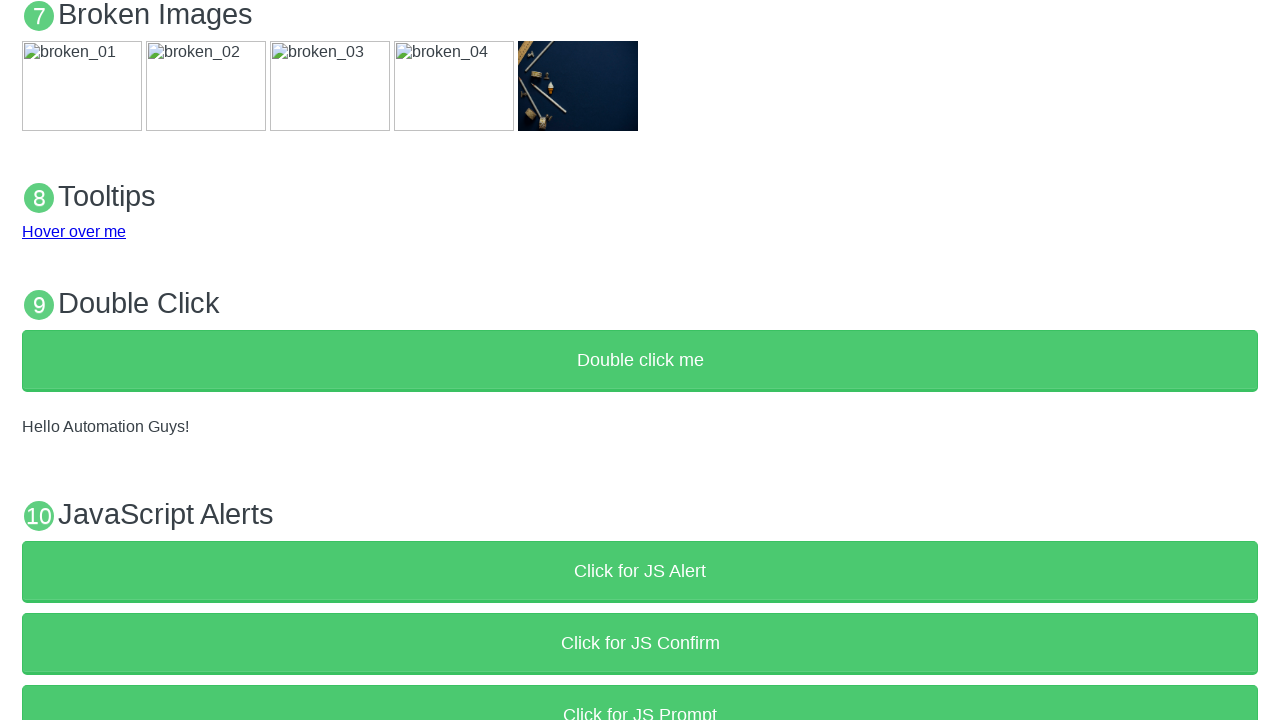

Result text 'Hello Automation Guys!' appeared
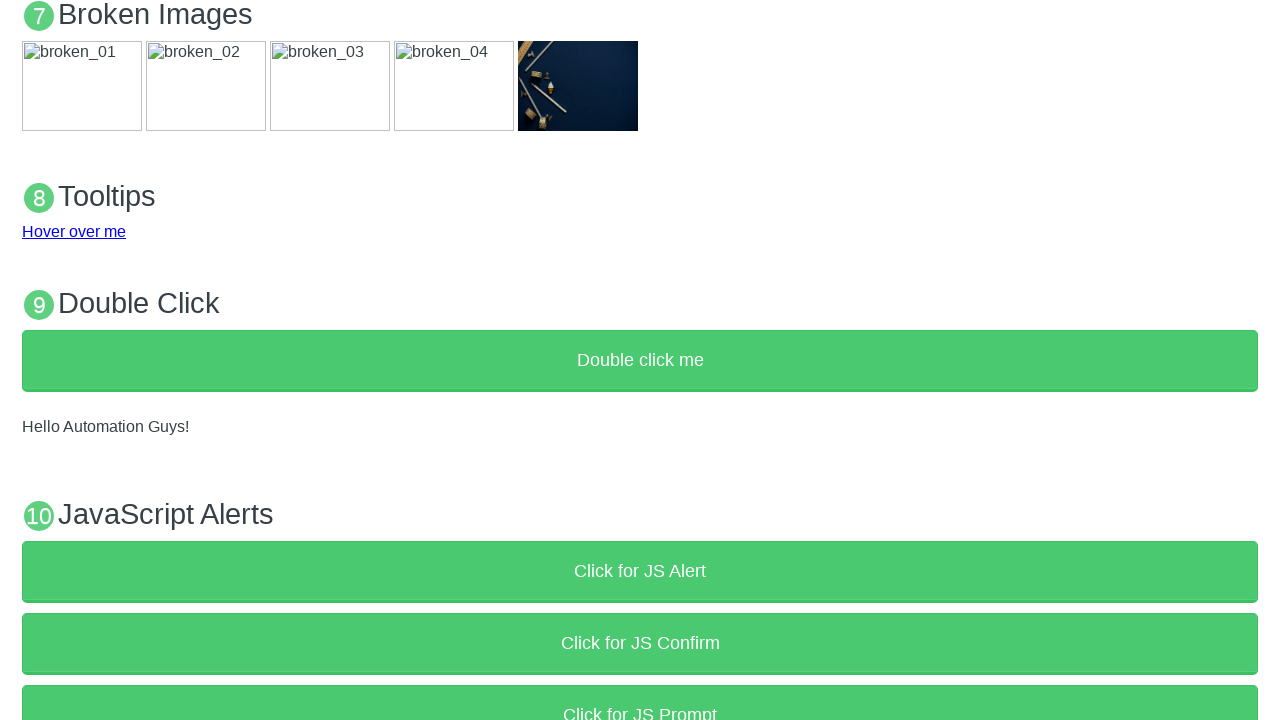

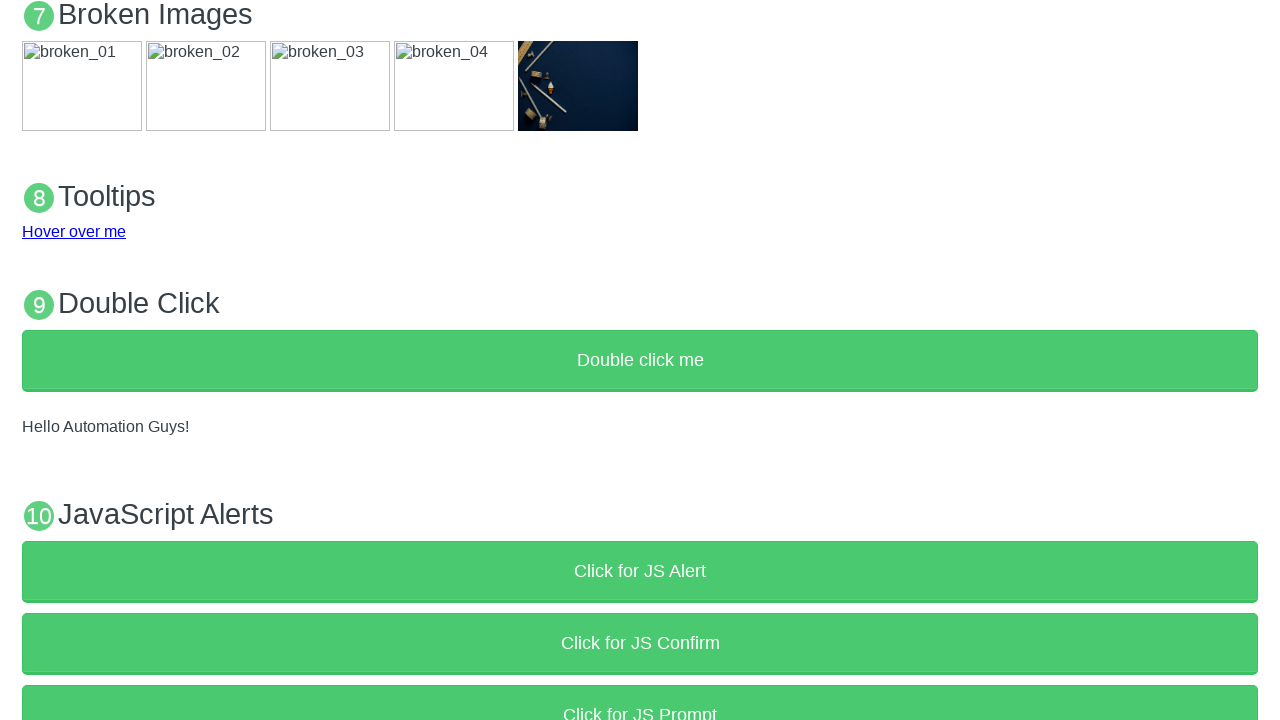